Tests the search input field by entering a query and verifying the input value is correctly captured

Starting URL: https://dev.to/

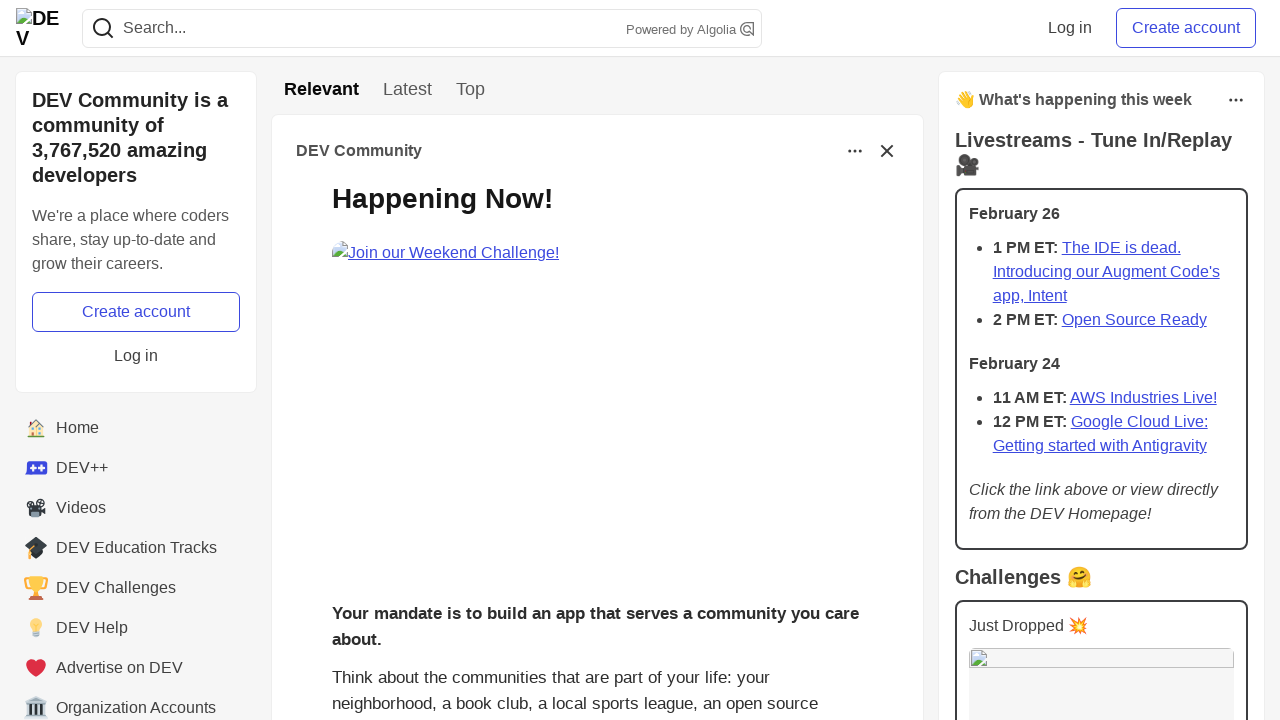

Located the search input field
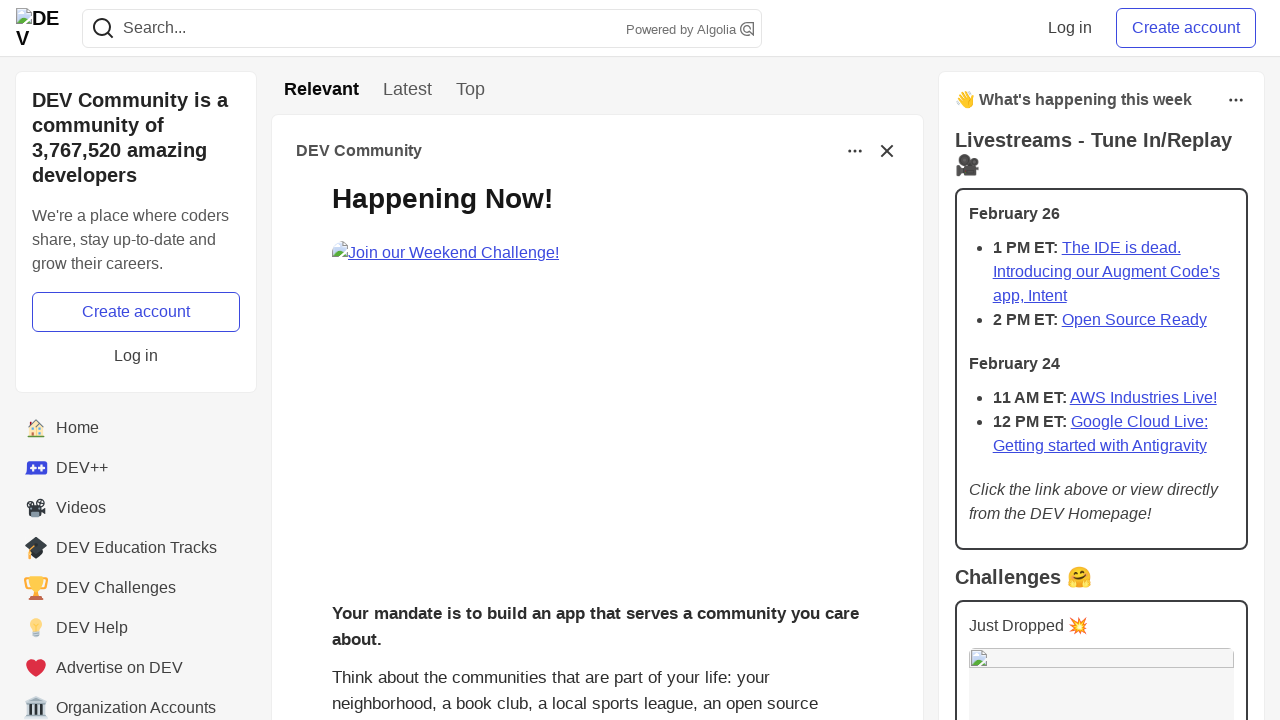

Waited for search input to become visible
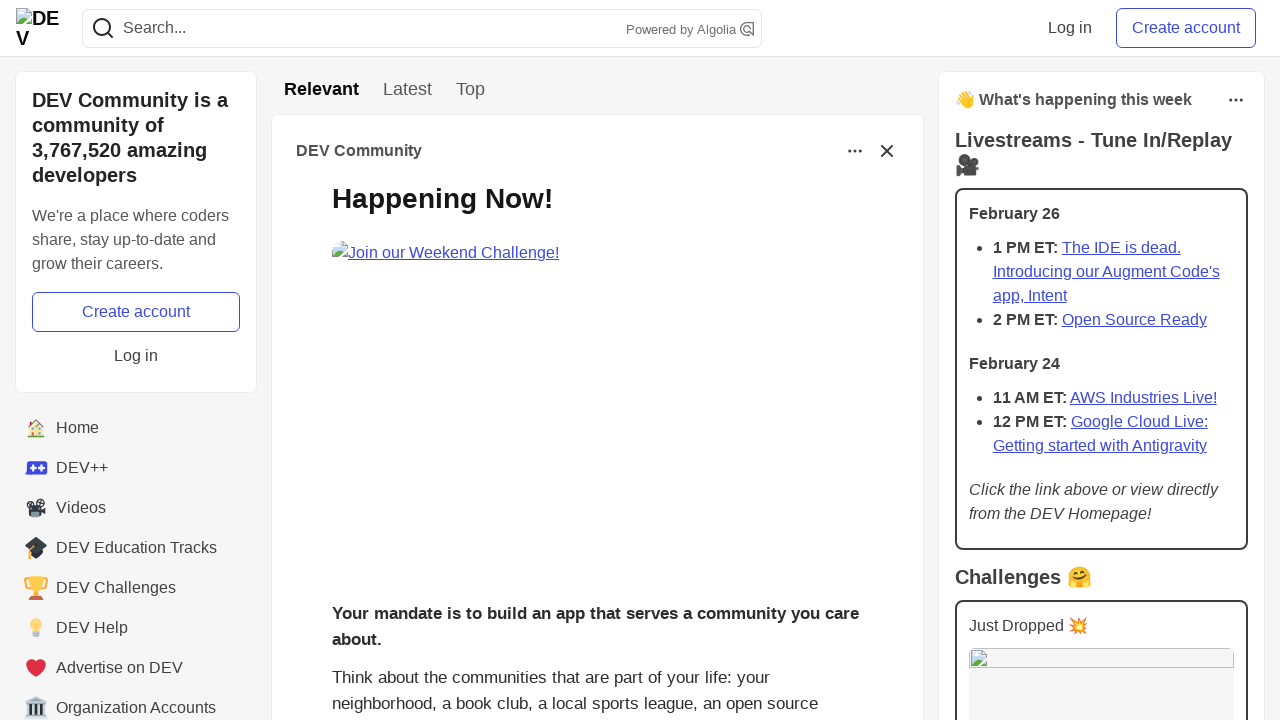

Filled search input with 'How to learn Java language?' on .crayons-header--search-input
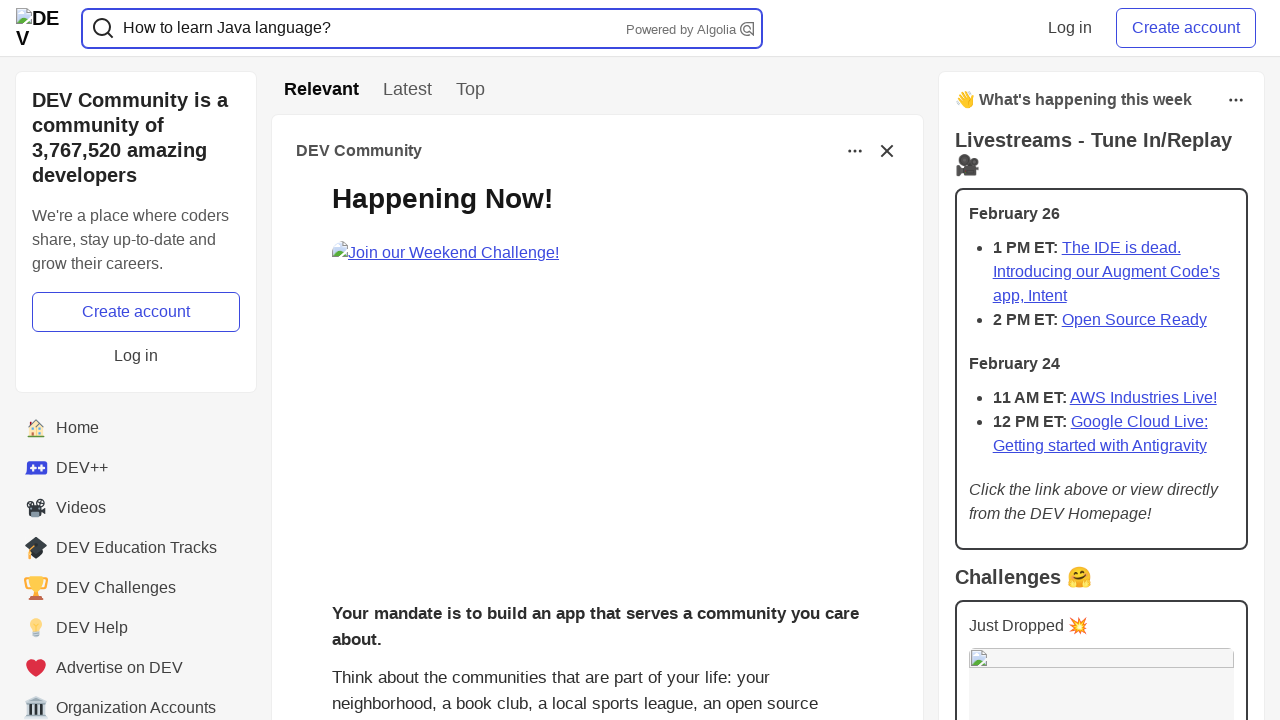

Retrieved input value from search field
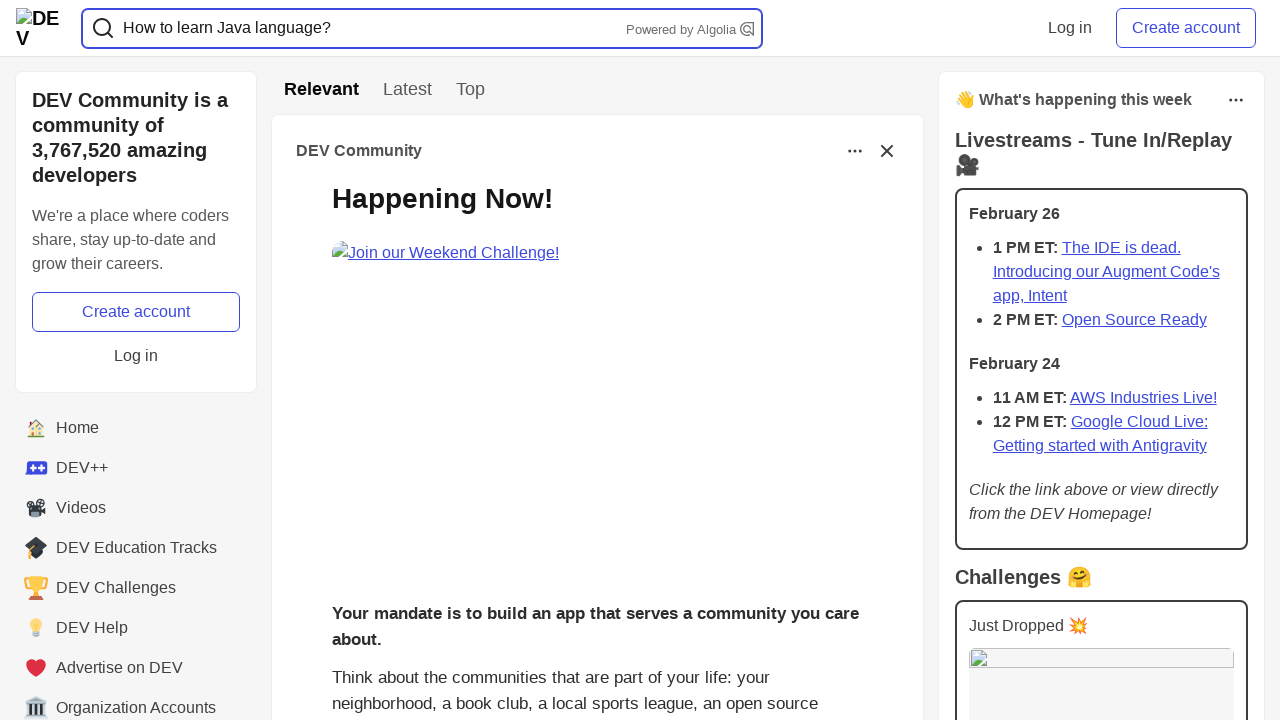

Verified input value matches expected query 'How to learn Java language?'
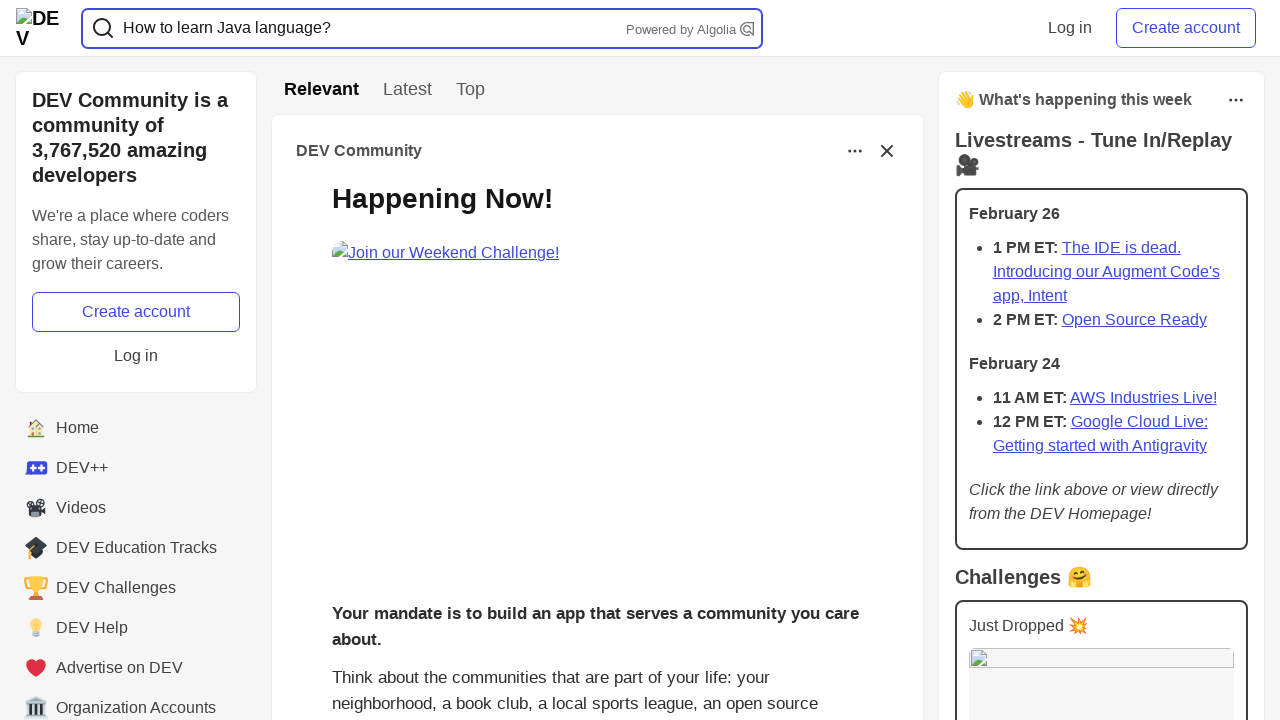

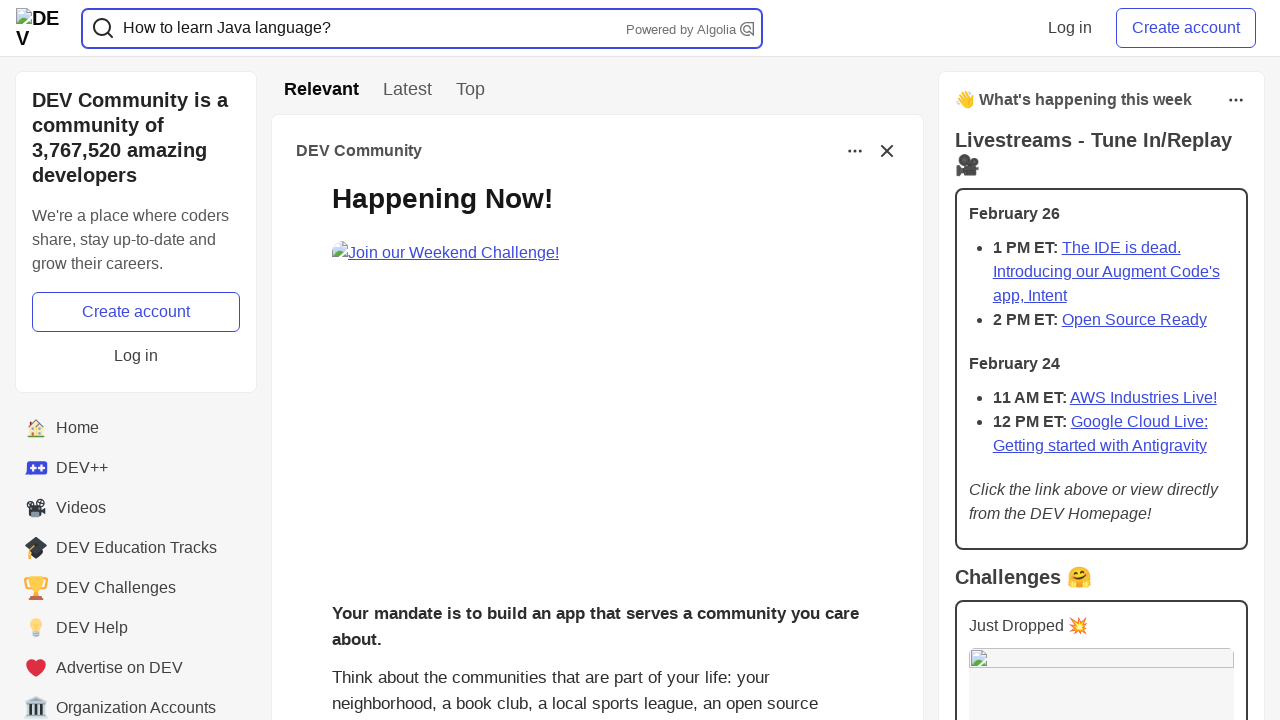